Tests that submitting login form with empty string values shows username invalid message

Starting URL: http://the-internet.herokuapp.com/login

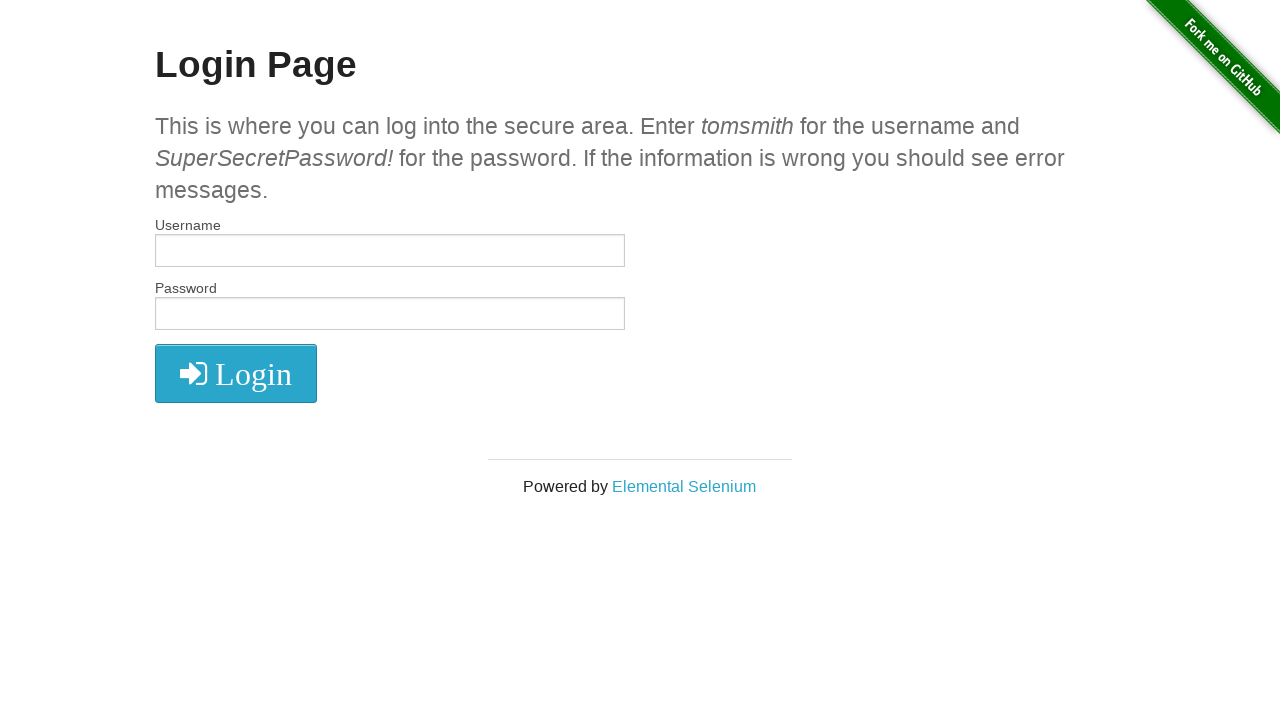

Filled username field with empty string on #username
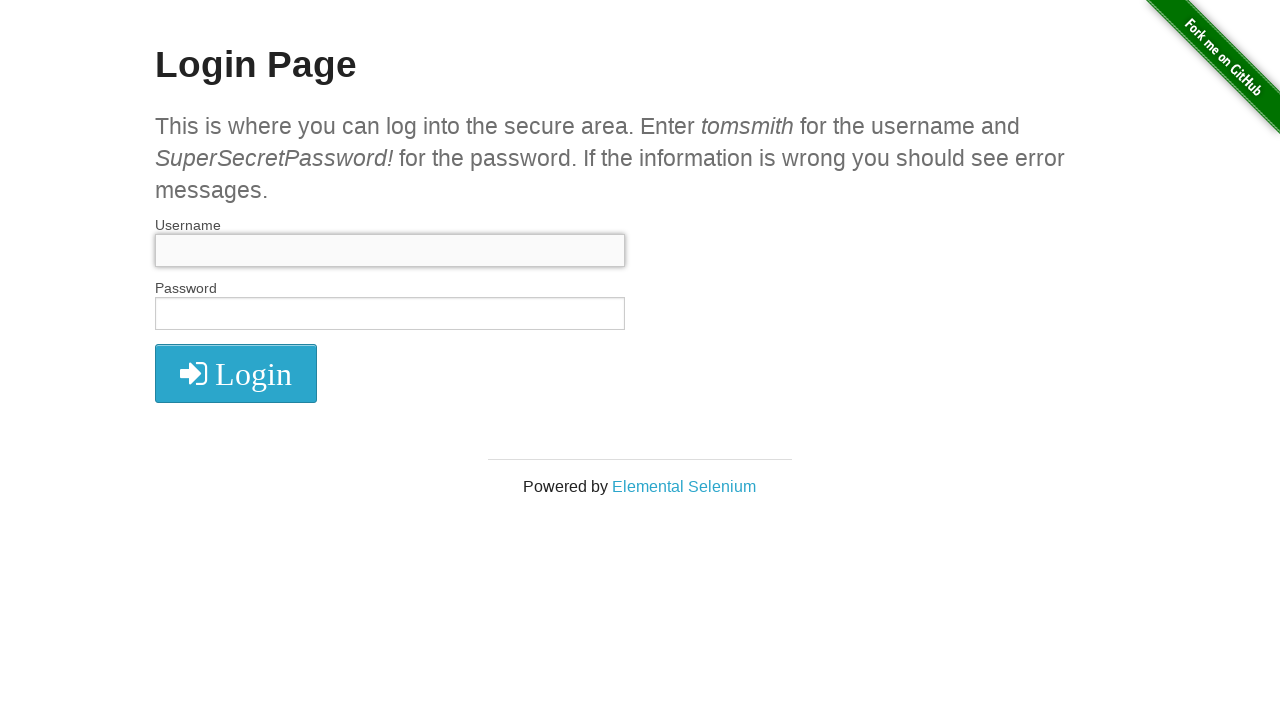

Filled password field with empty string on #password
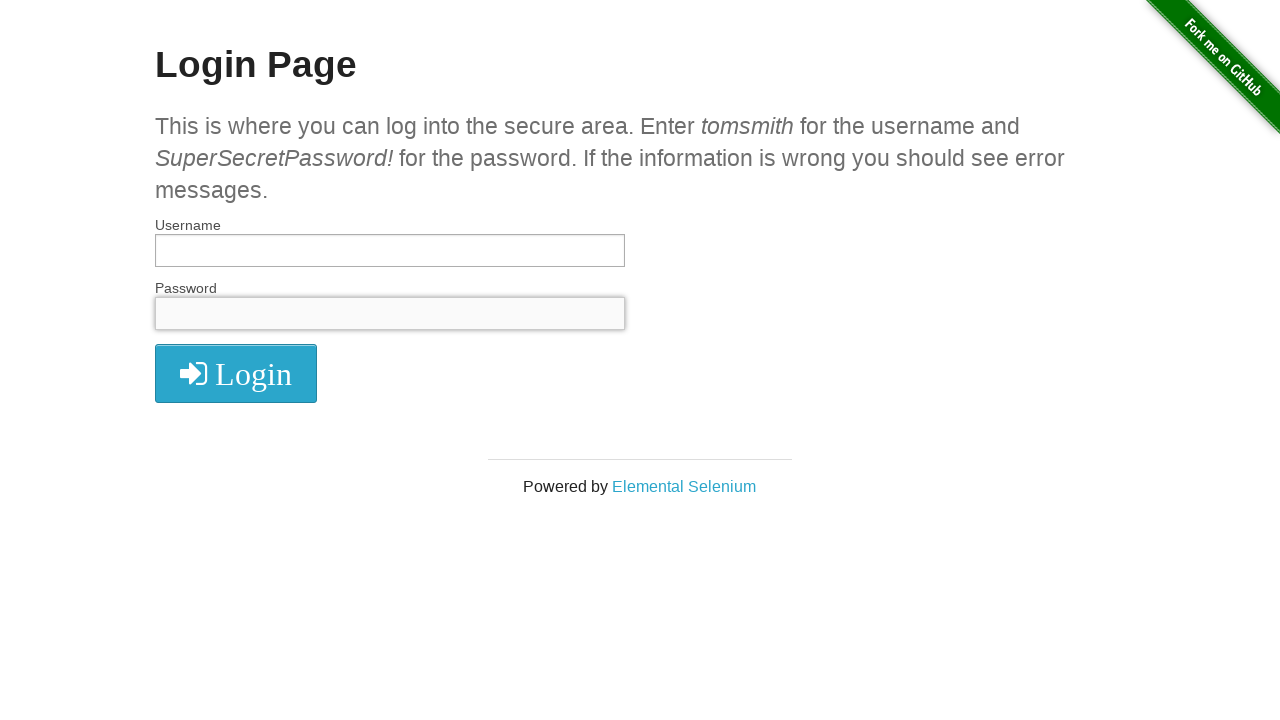

Clicked login button at (236, 373) on #login > button
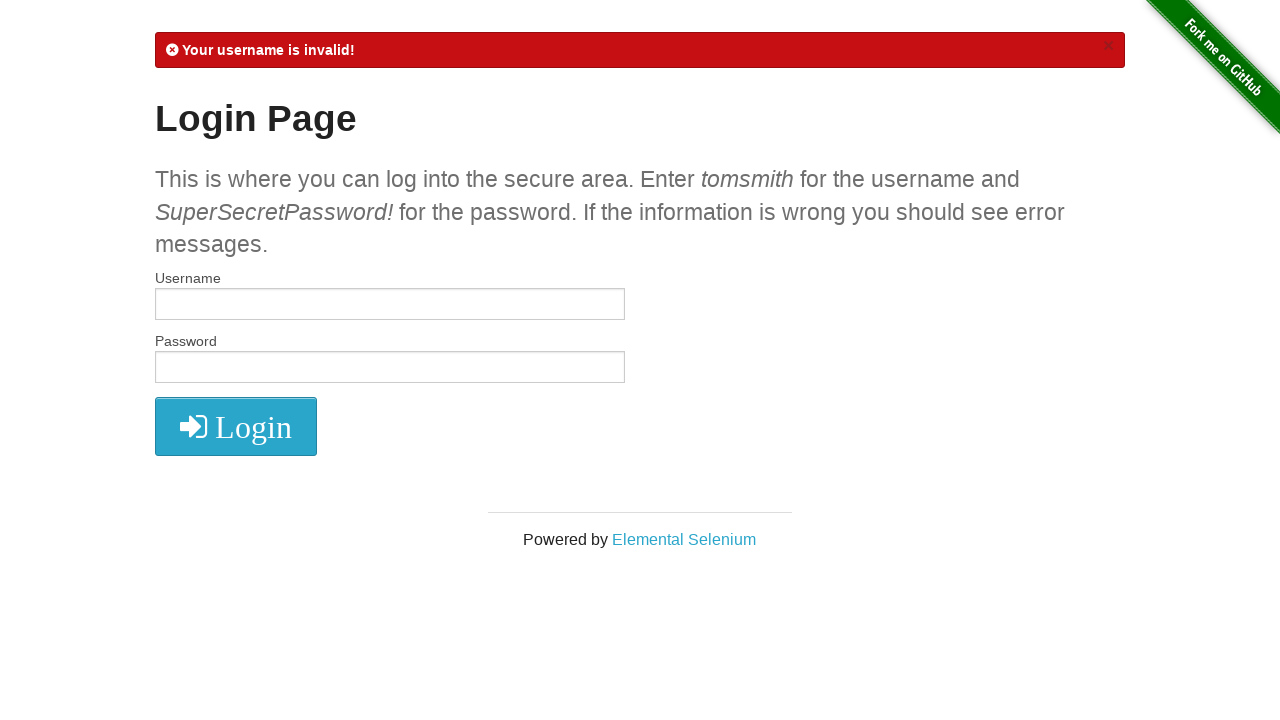

Flash message appeared
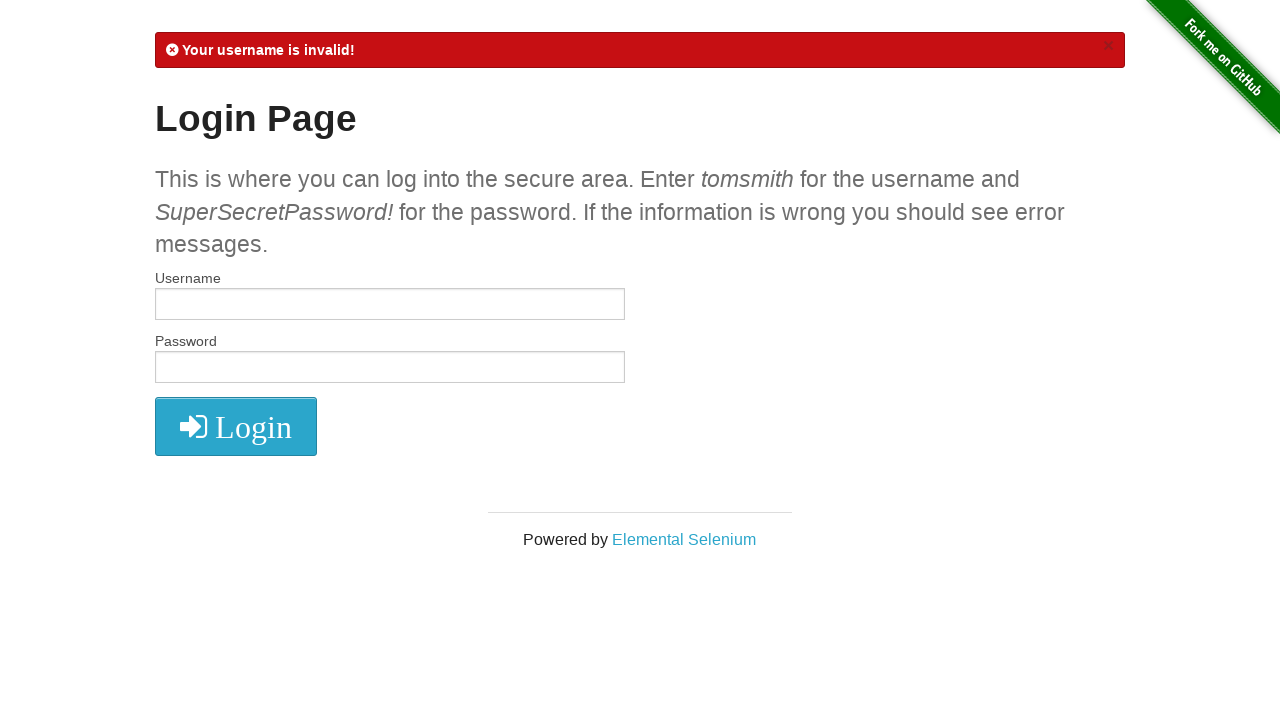

Verified 'Your username is invalid!' message is displayed
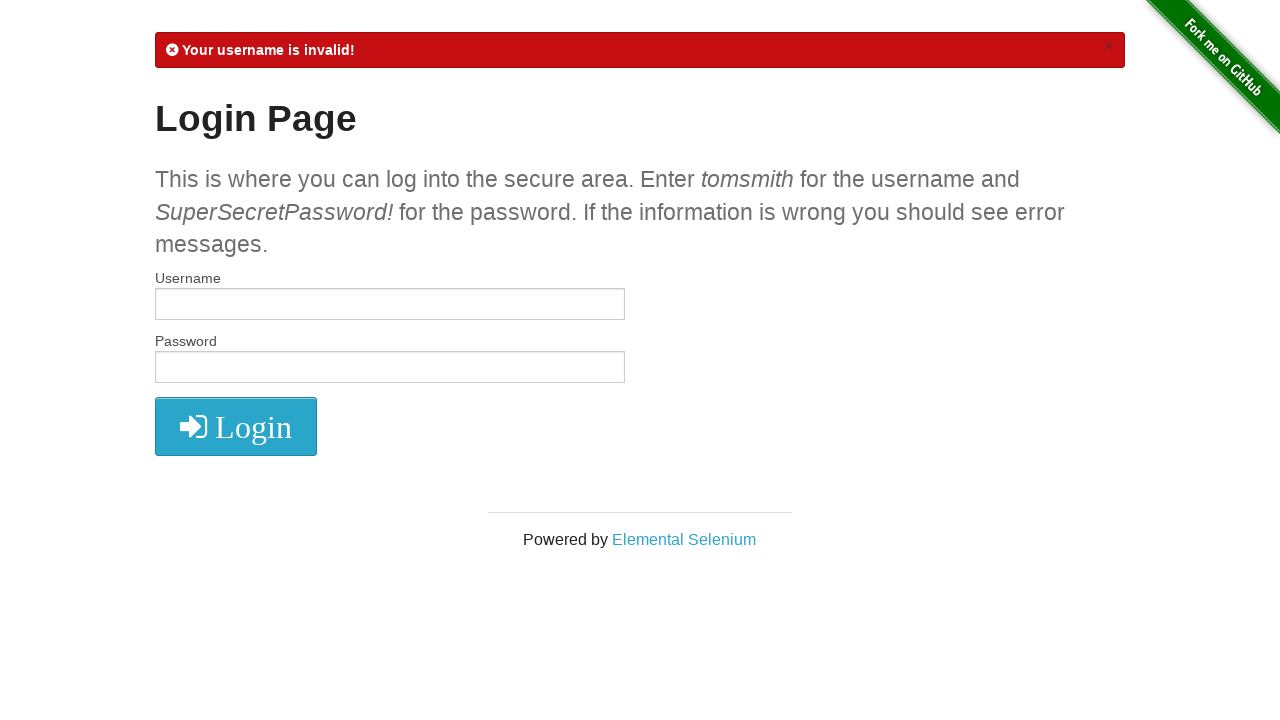

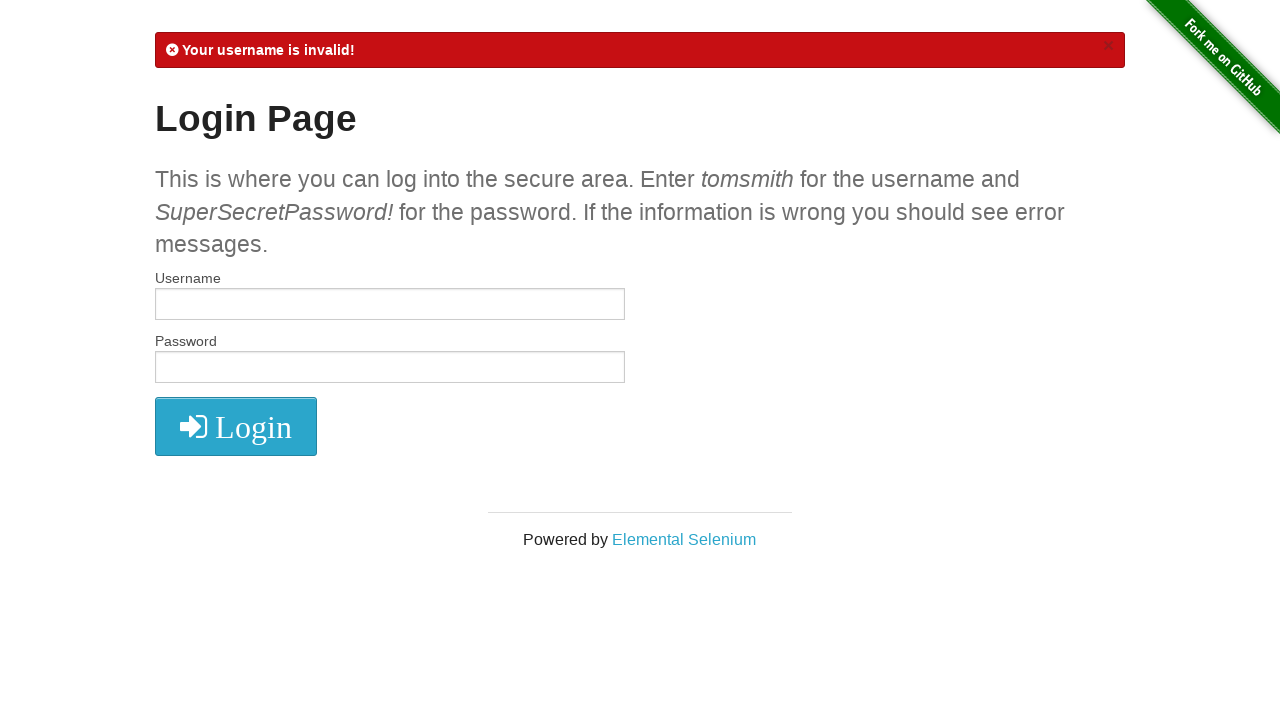